Tests tooltip functionality by hovering over an input field and verifying the tooltip text appears

Starting URL: https://jqueryui.com/tooltip

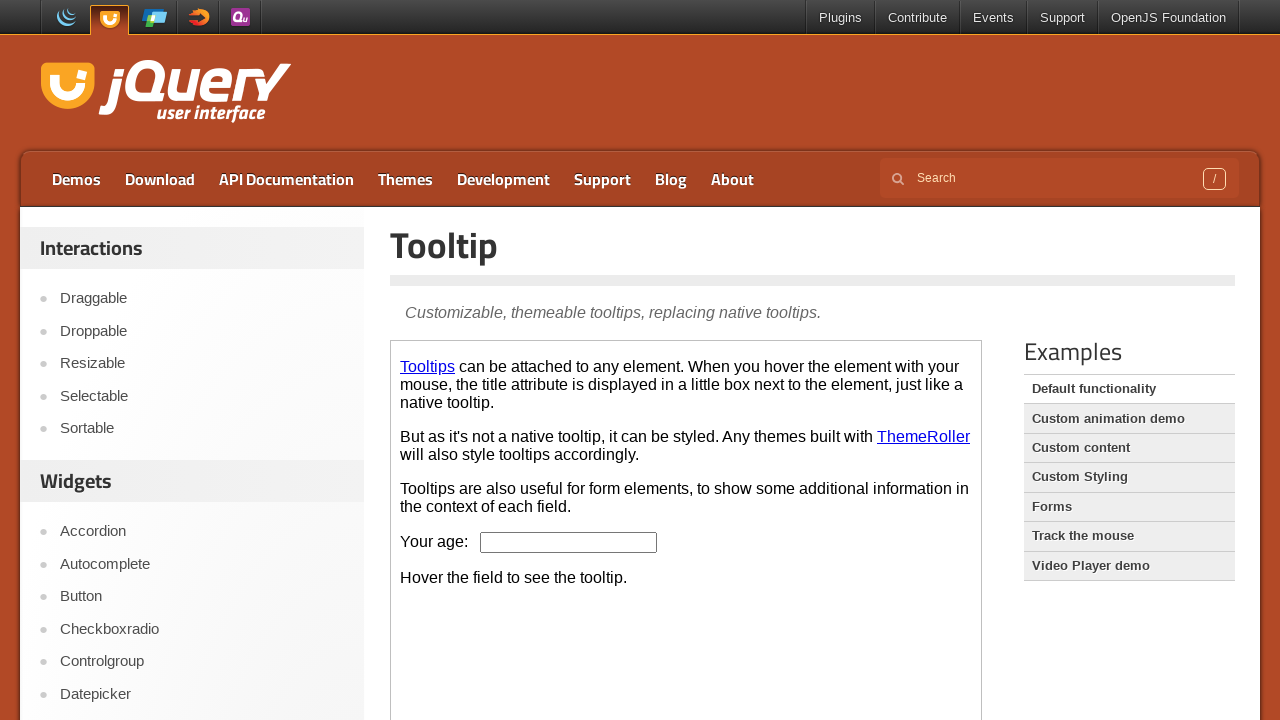

Located iframe containing tooltip demo
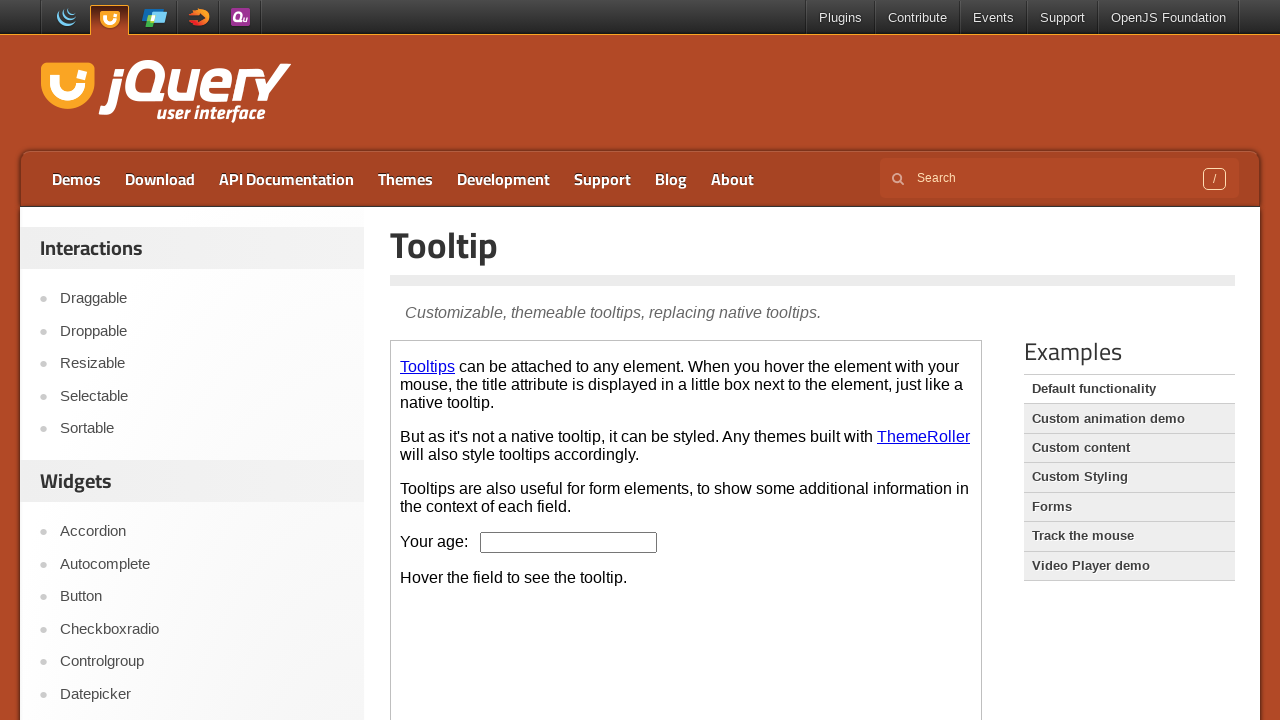

Hovered over age input field to trigger tooltip at (569, 542) on iframe >> nth=0 >> internal:control=enter-frame >> input#age
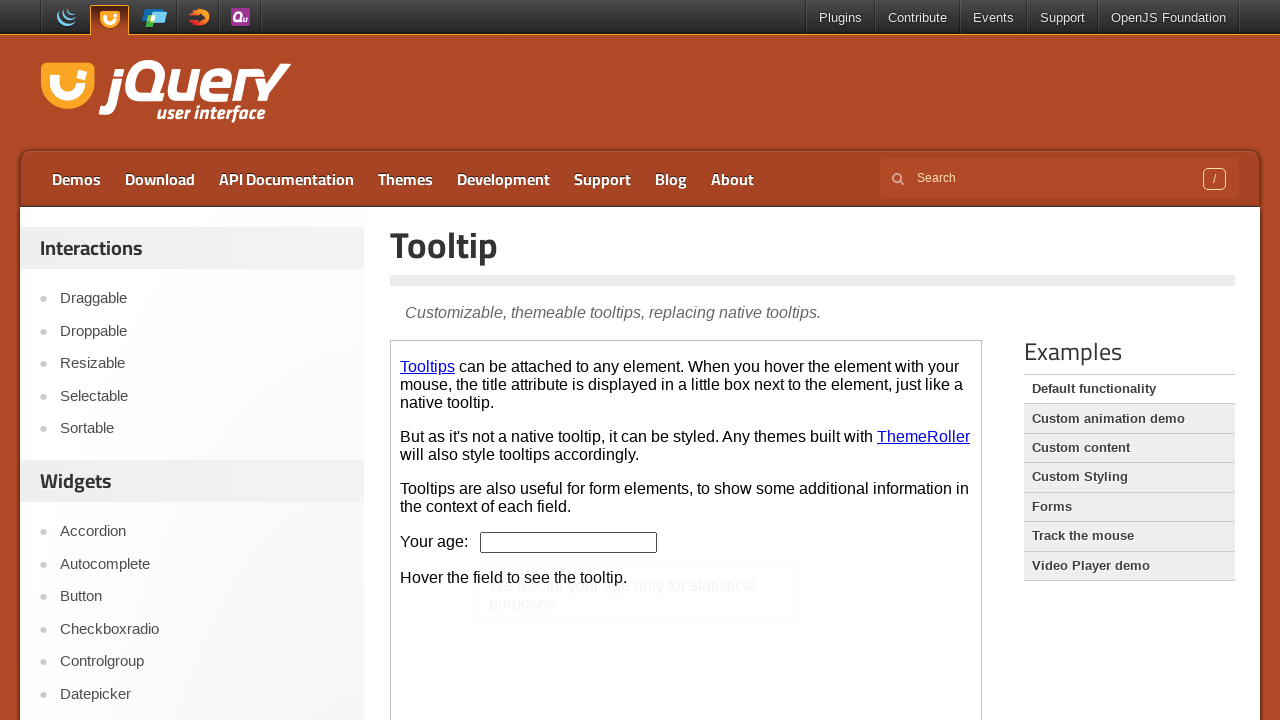

Tooltip appeared and became visible
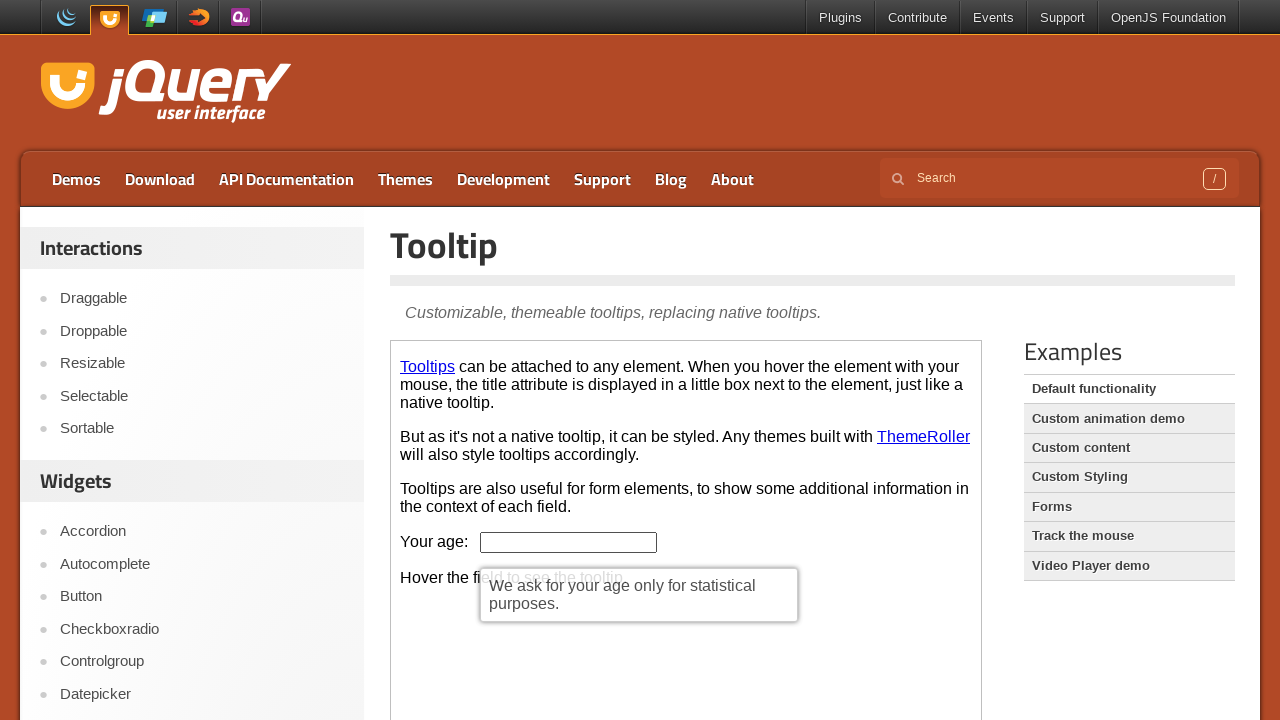

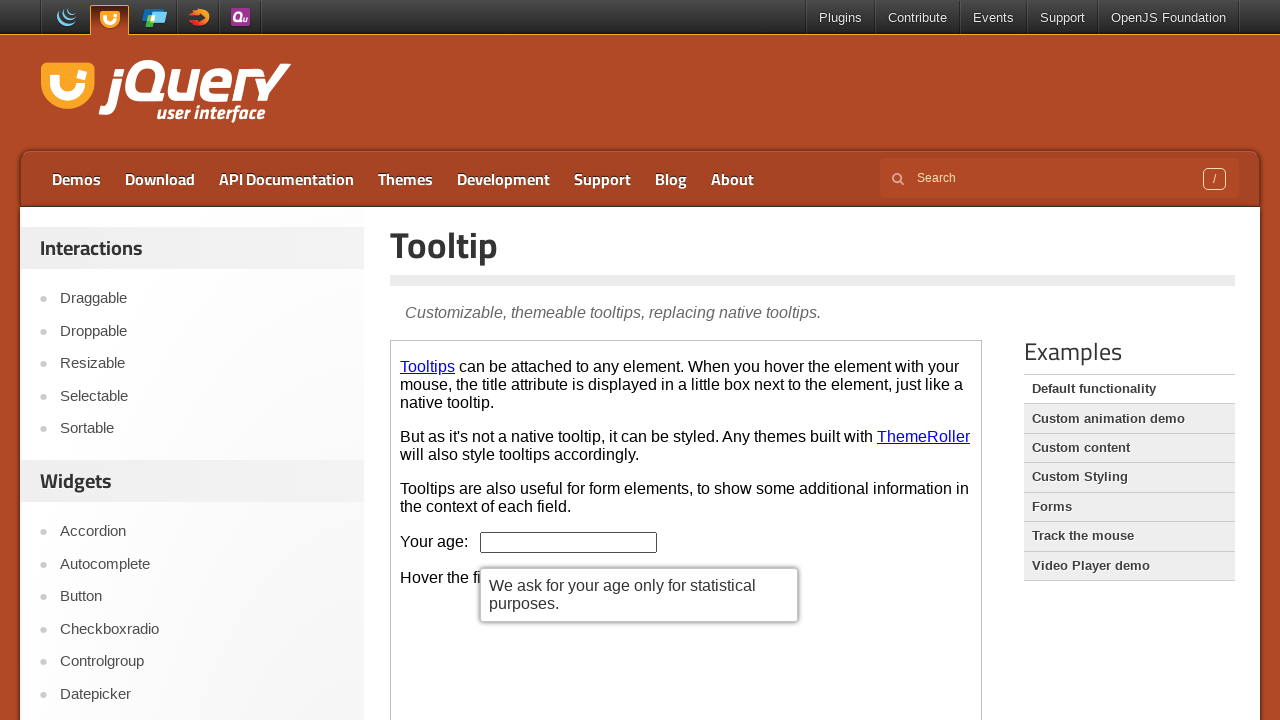